Tests navigation and search functionality on a personal blog site by searching for content, clicking navigation buttons (About me, Home, Back to list), and visiting article links.

Starting URL: https://ilarionhalushka.github.io/

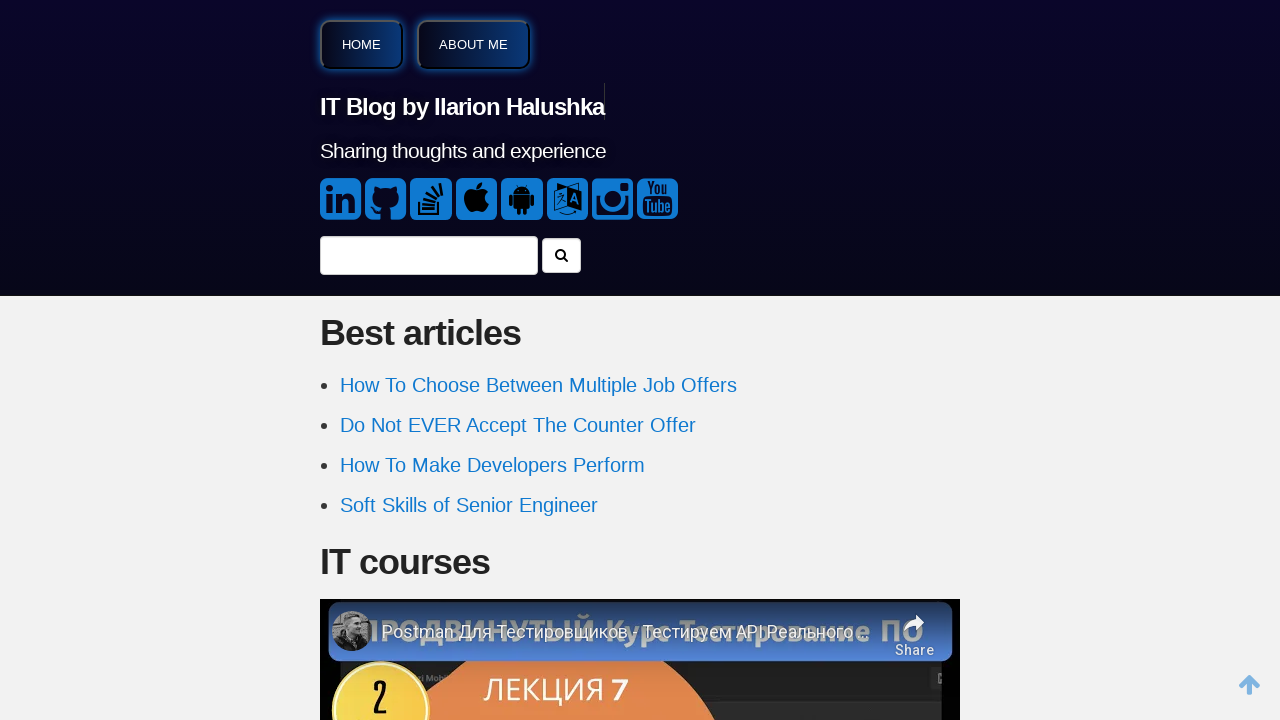

Clicked on search input field at (429, 255) on internal:label="search..."i
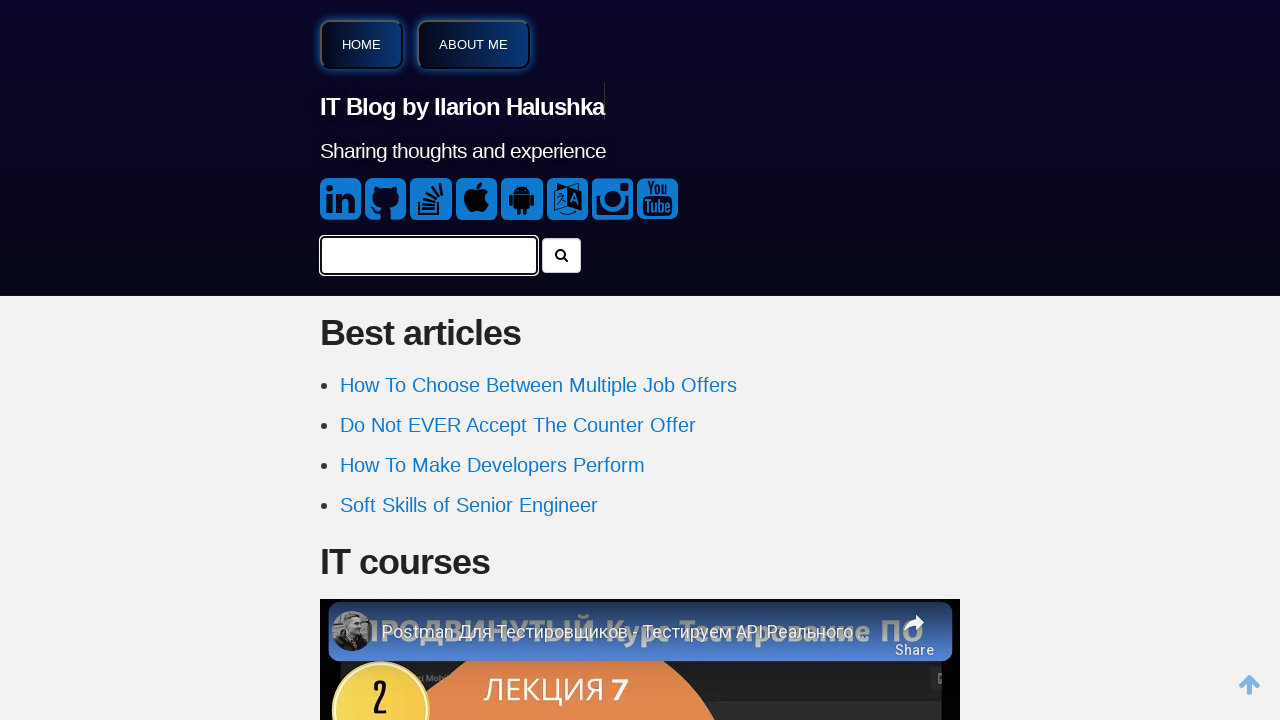

Filled search box with 'javascript tutorial' on internal:label="search..."i
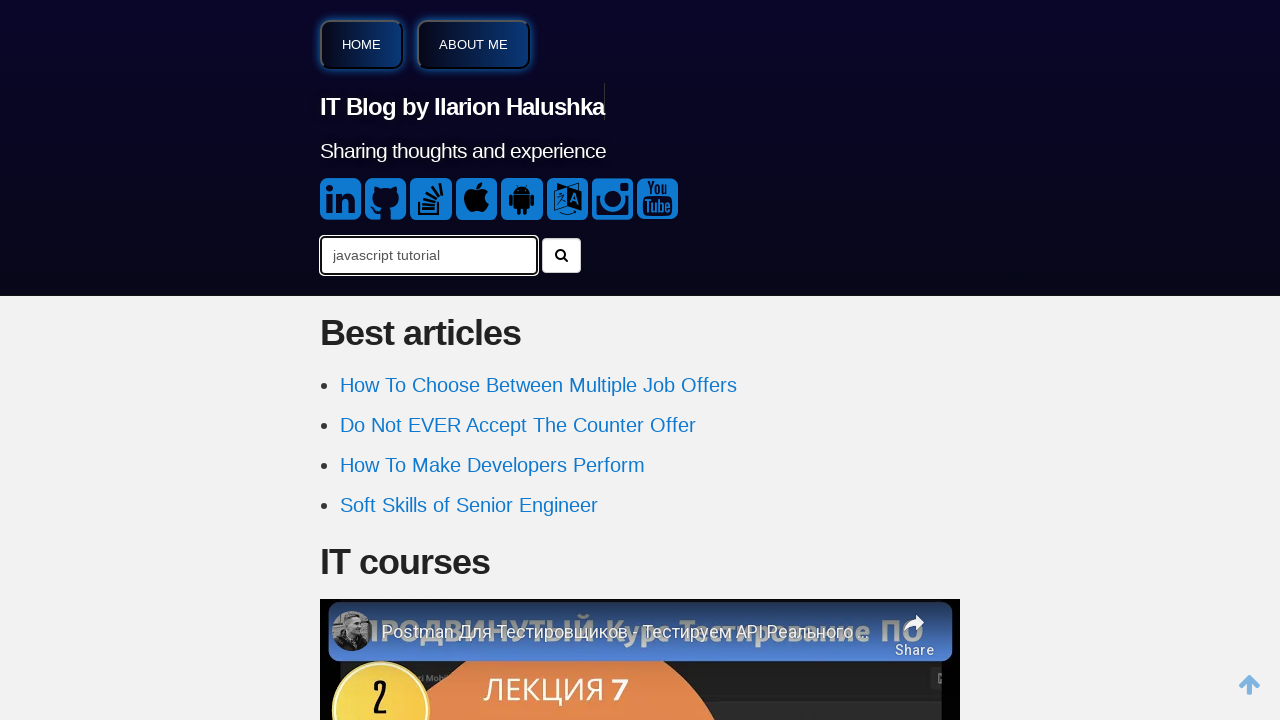

Clicked About me button at (474, 44) on internal:role=button[name="About me"i]
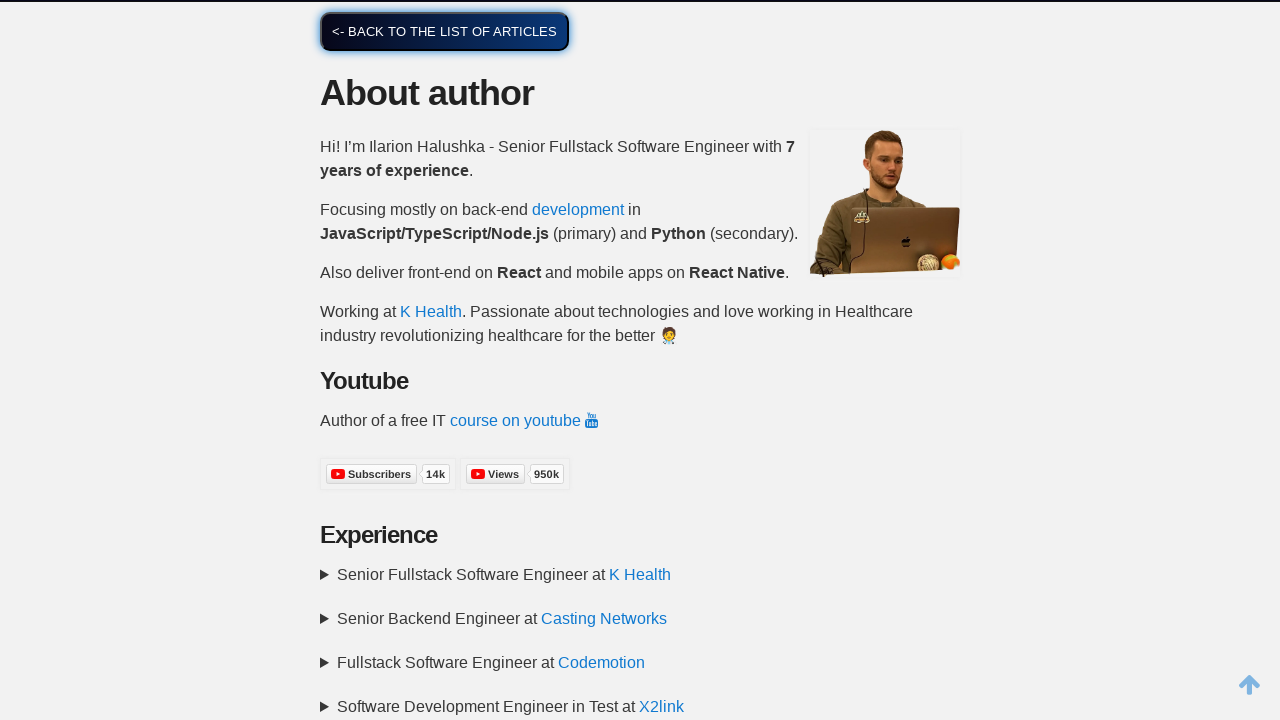

Clicked back to list of articles button at (444, 31) on internal:role=button[name="<- Back to the list of articles"i]
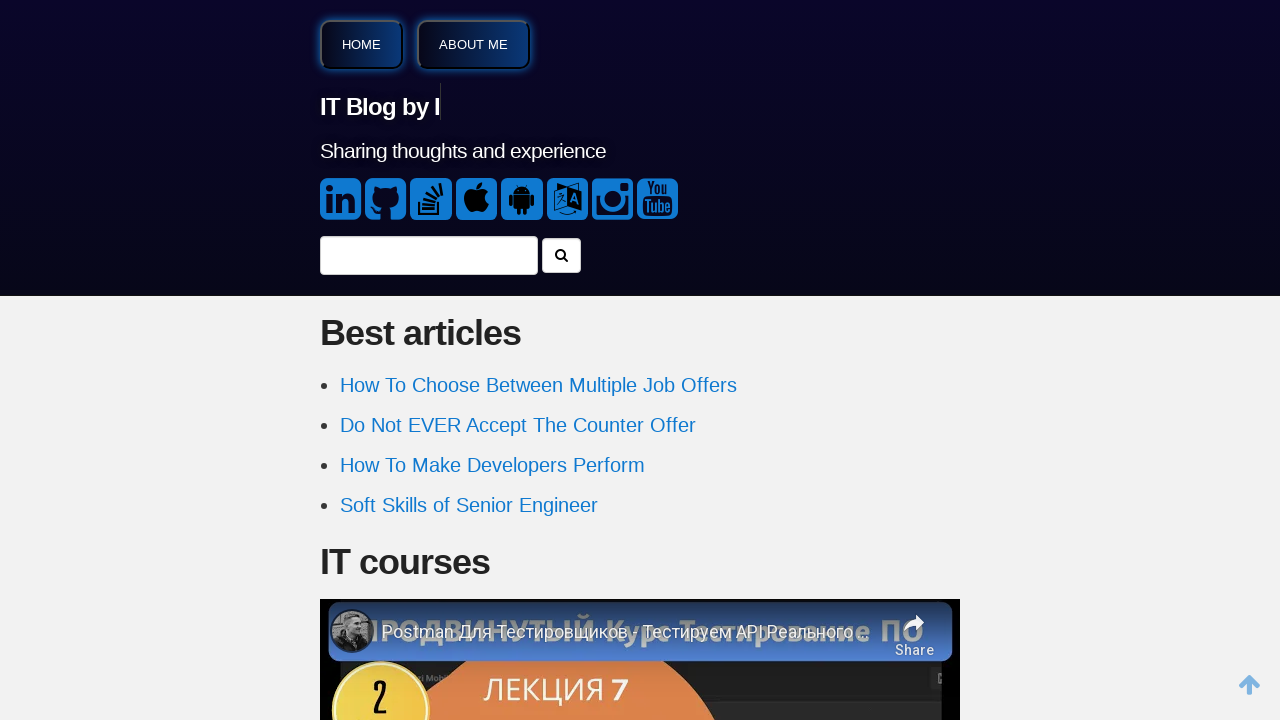

Clicked Home button at (362, 44) on internal:role=button[name="Home"i]
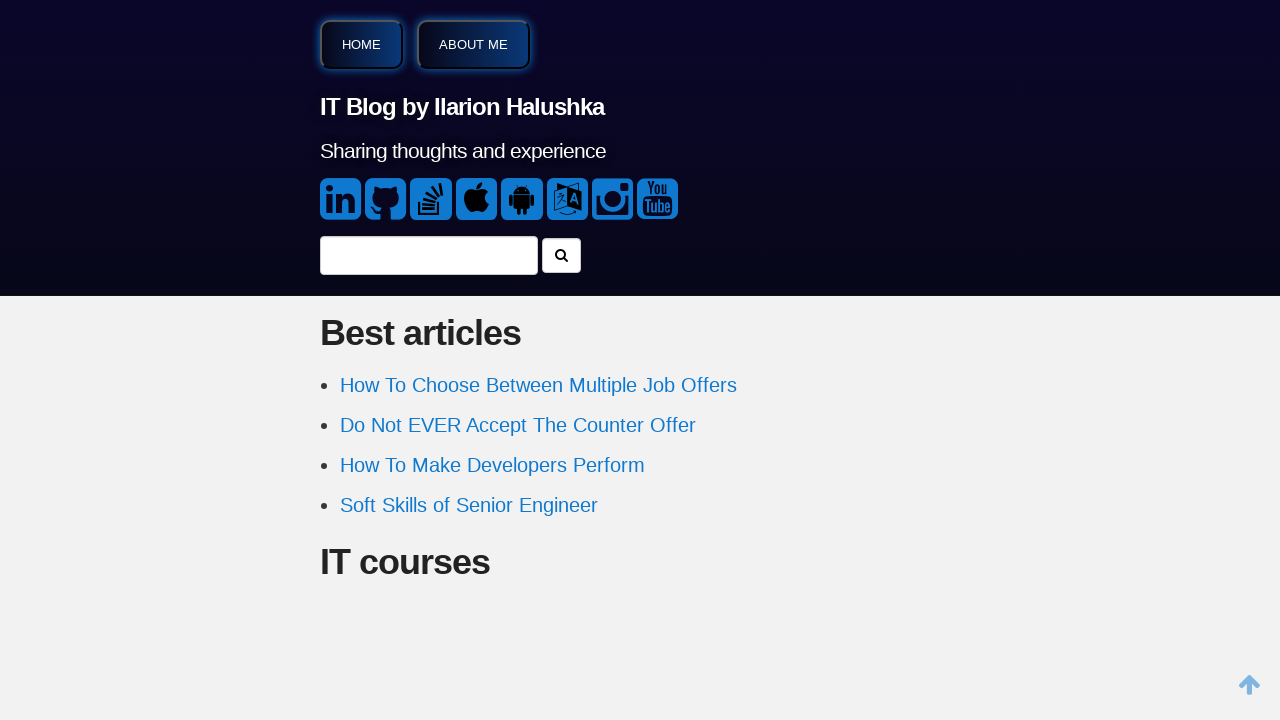

Clicked on HR Interview Questions article link at (445, 361) on internal:role=link[name="HR Interview Questions"i]
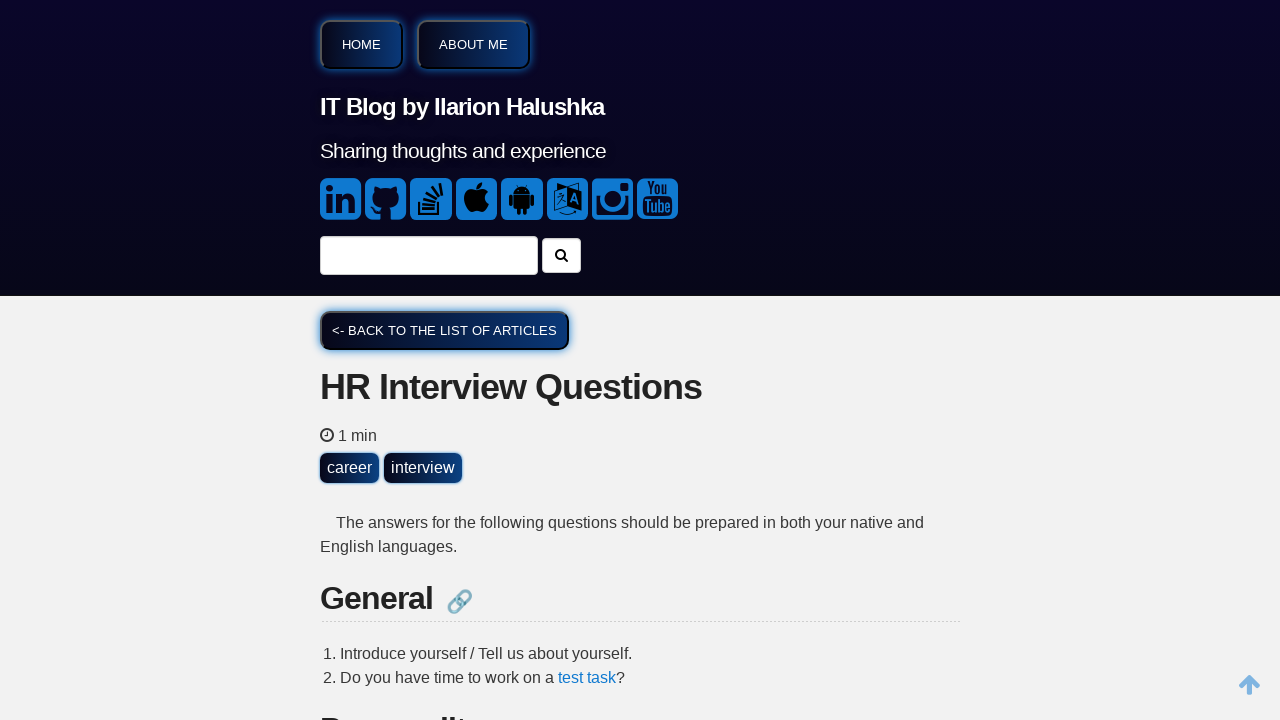

Clicked About me button again at (474, 44) on internal:role=button[name="About me"i]
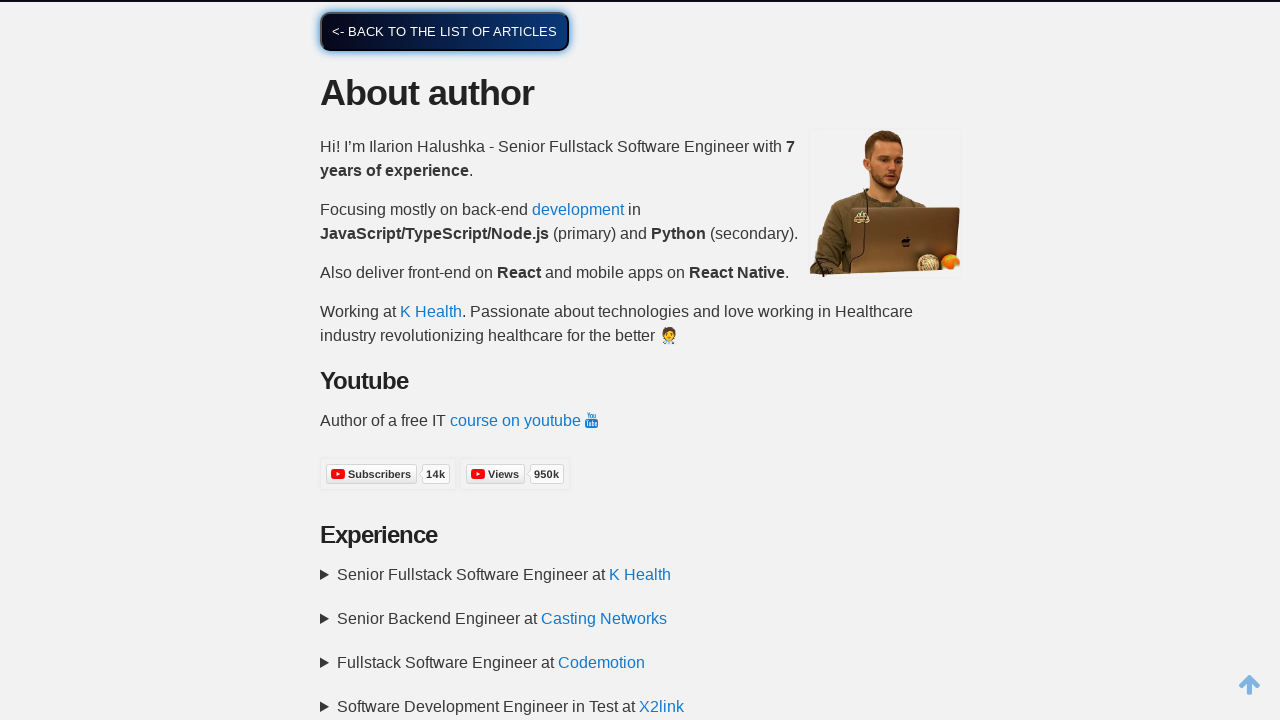

Clicked on search input field at (429, 255) on internal:label="search..."i
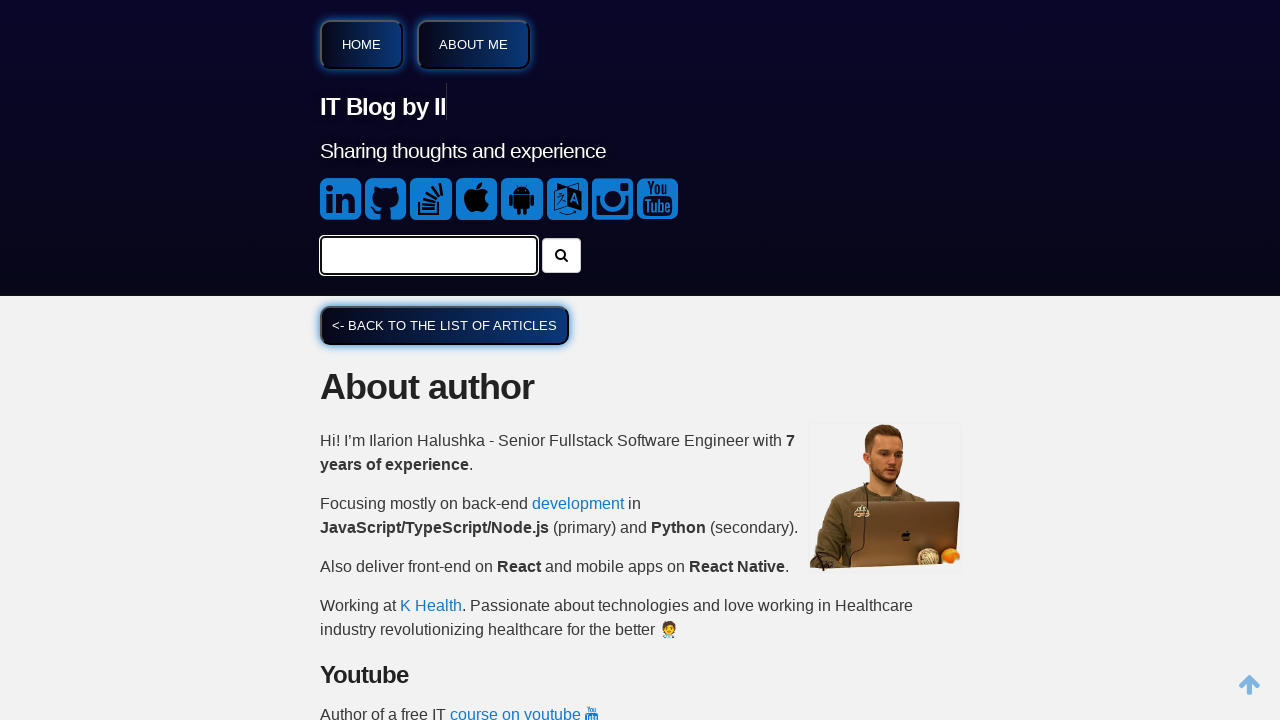

Filled search box with 'coding interview tips' on internal:label="search..."i
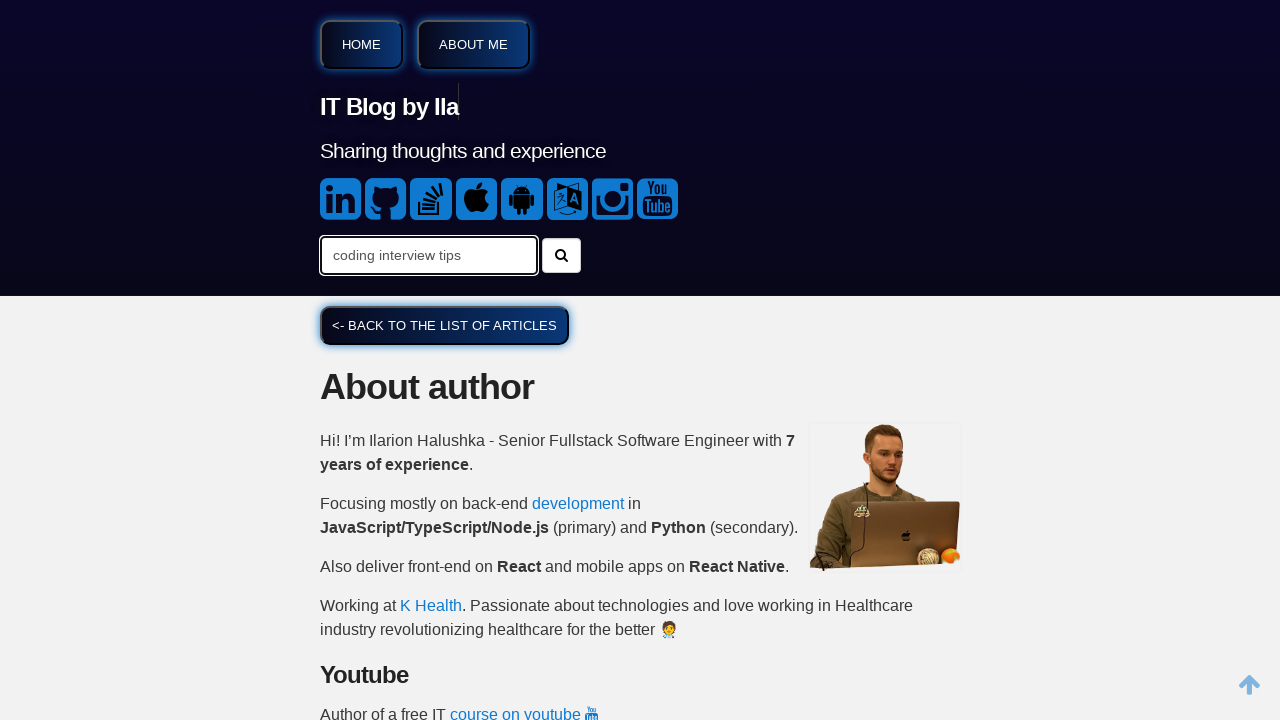

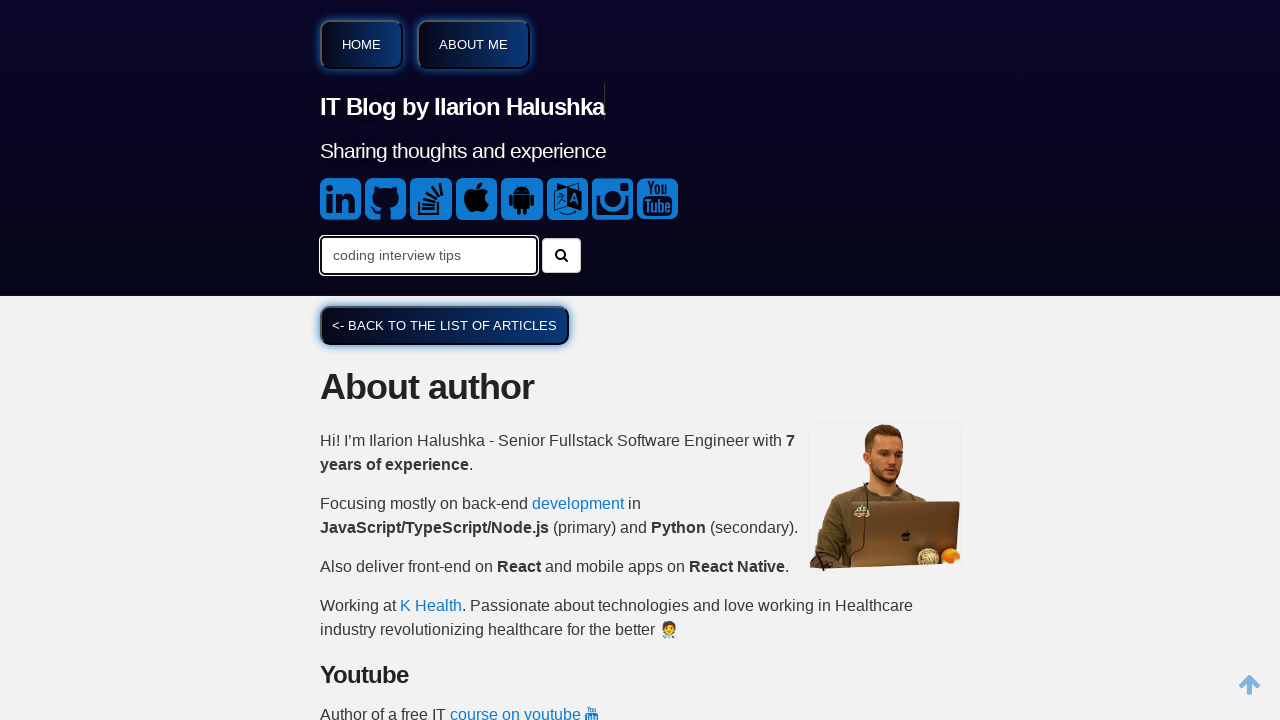